Navigates to a JavaScript application page and captures a screenshot of the current rate display element

Starting URL: https://hello-javascript-kappa.vercel.app/index.html

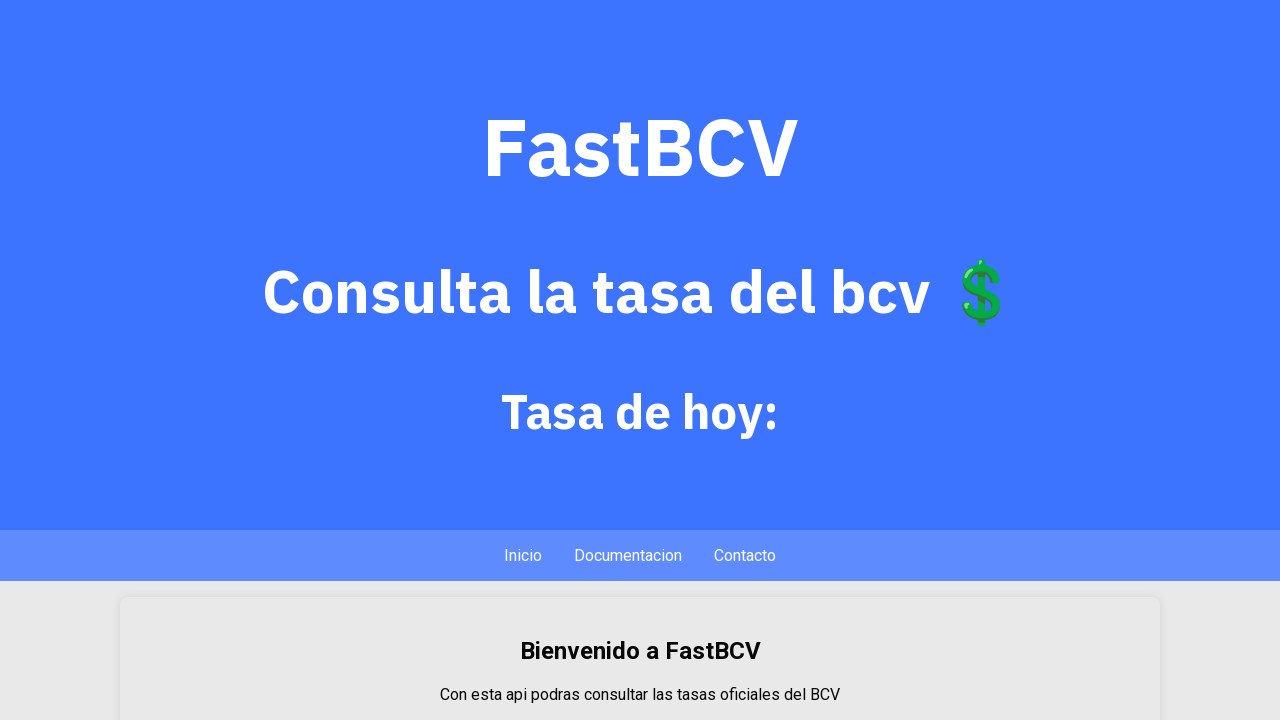

Located the current rate display element (#tasa_actual span)
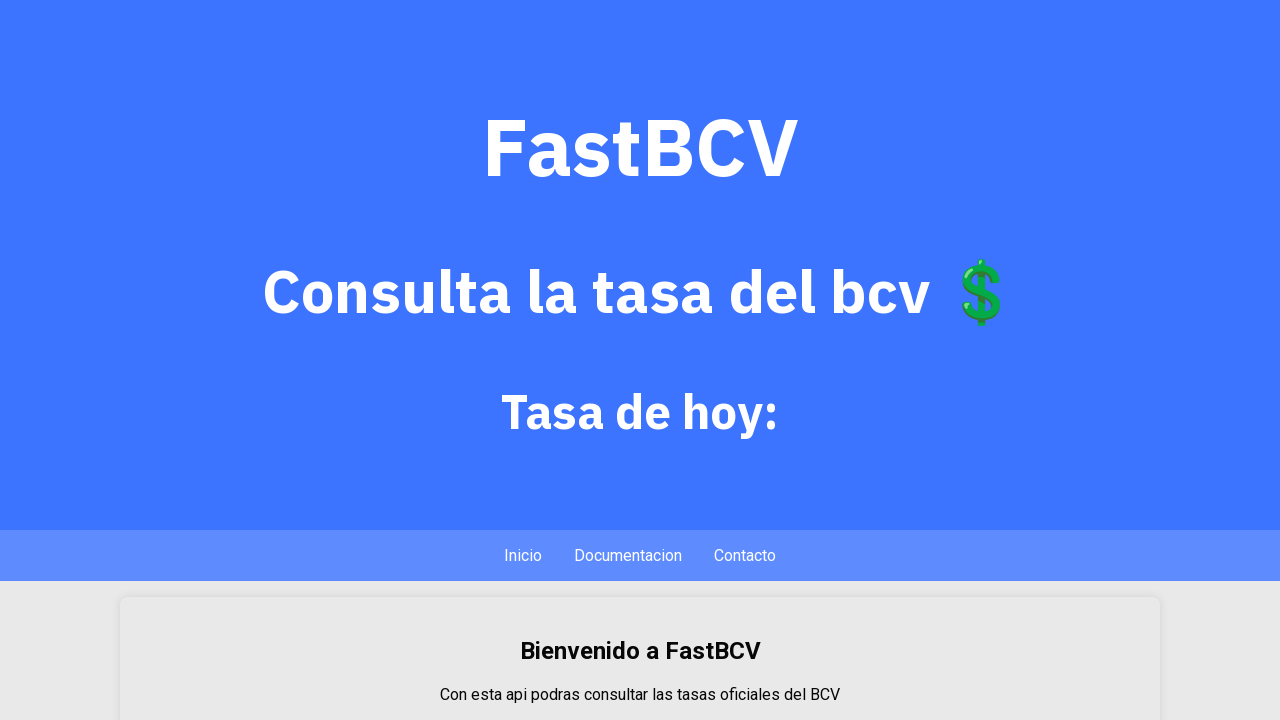

Current rate element is now visible on the page
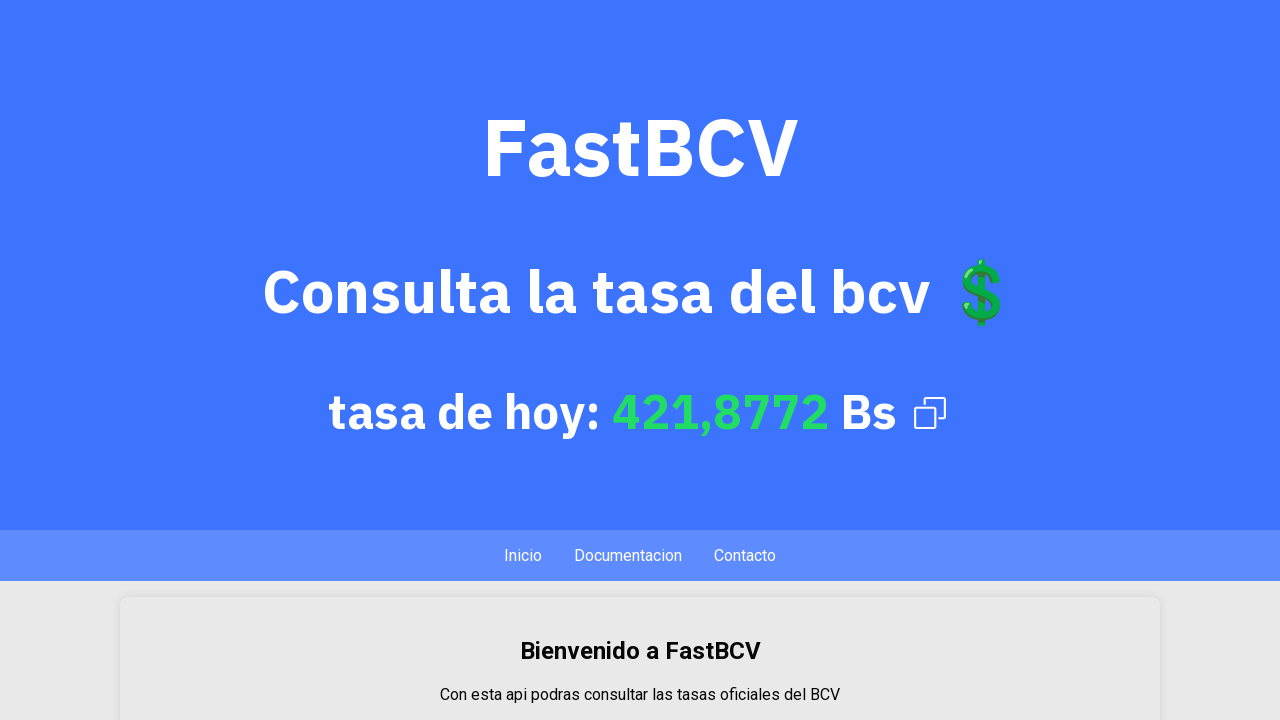

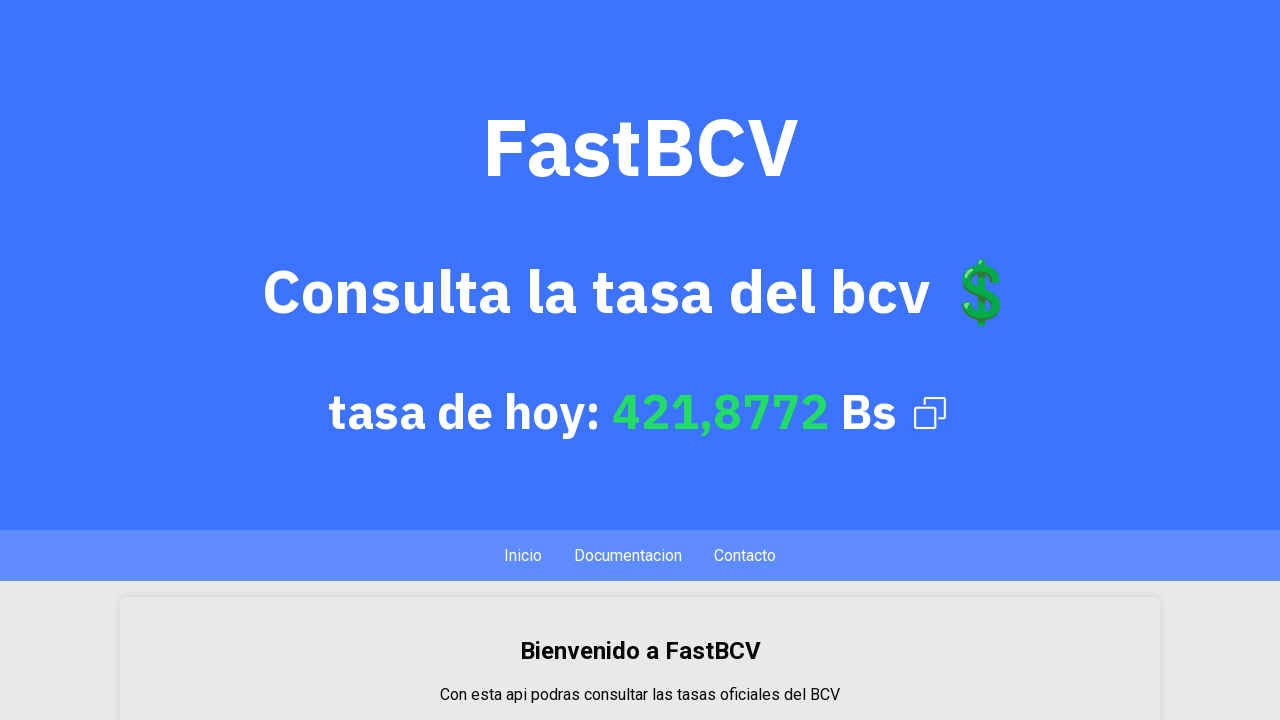